Tests mouse hover functionality by hovering over an avatar image and verifying that additional user information (caption) is displayed.

Starting URL: http://the-internet.herokuapp.com/hovers

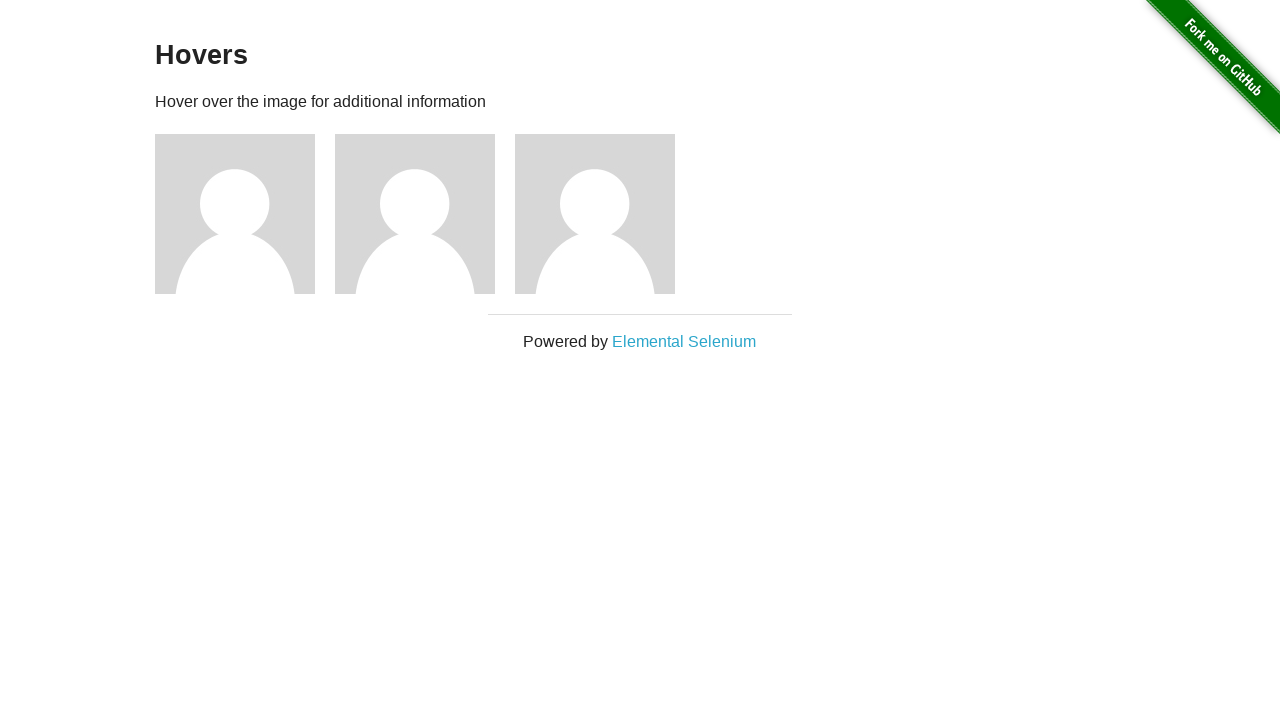

Located the first avatar figure element
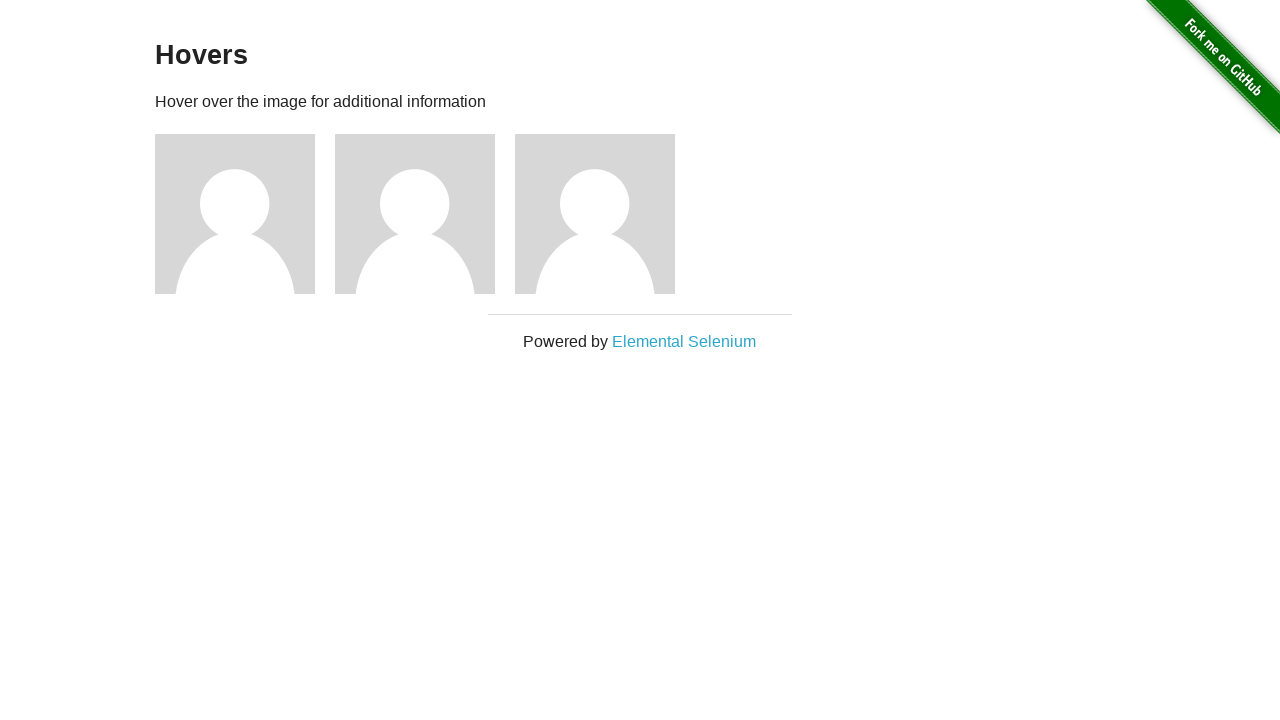

Hovered over the avatar image at (245, 214) on .figure >> nth=0
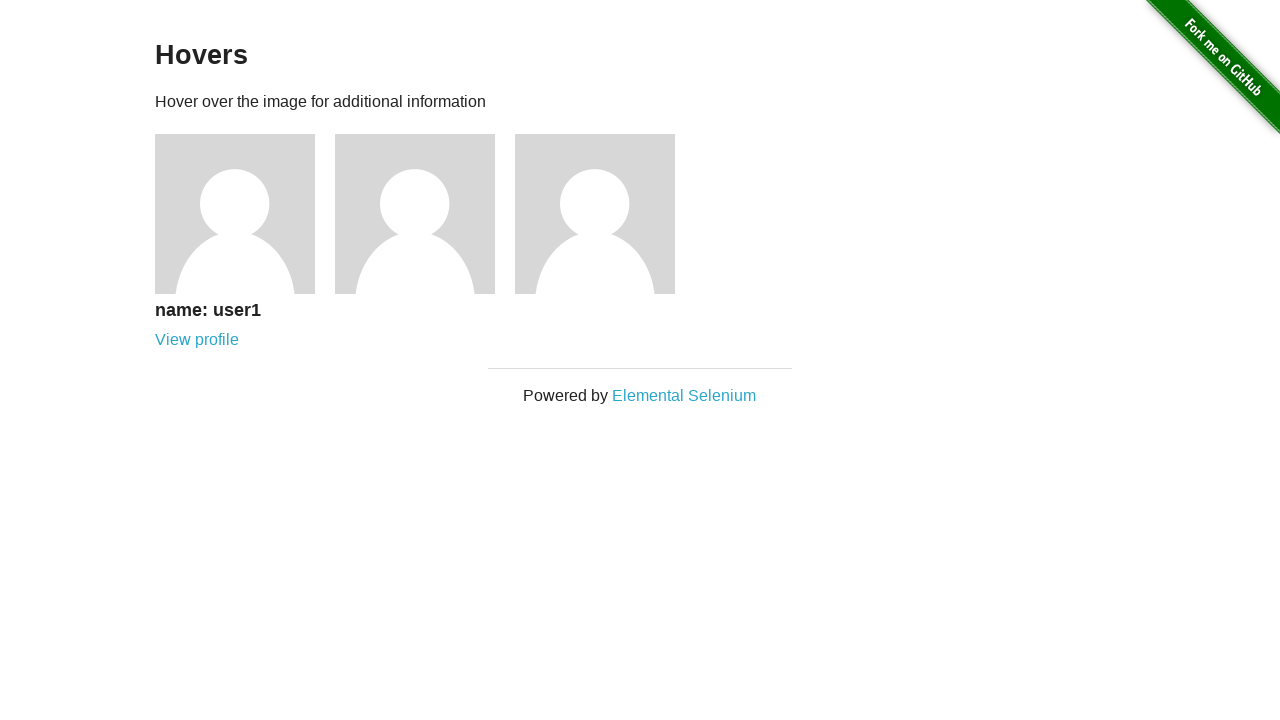

User information caption became visible after hover
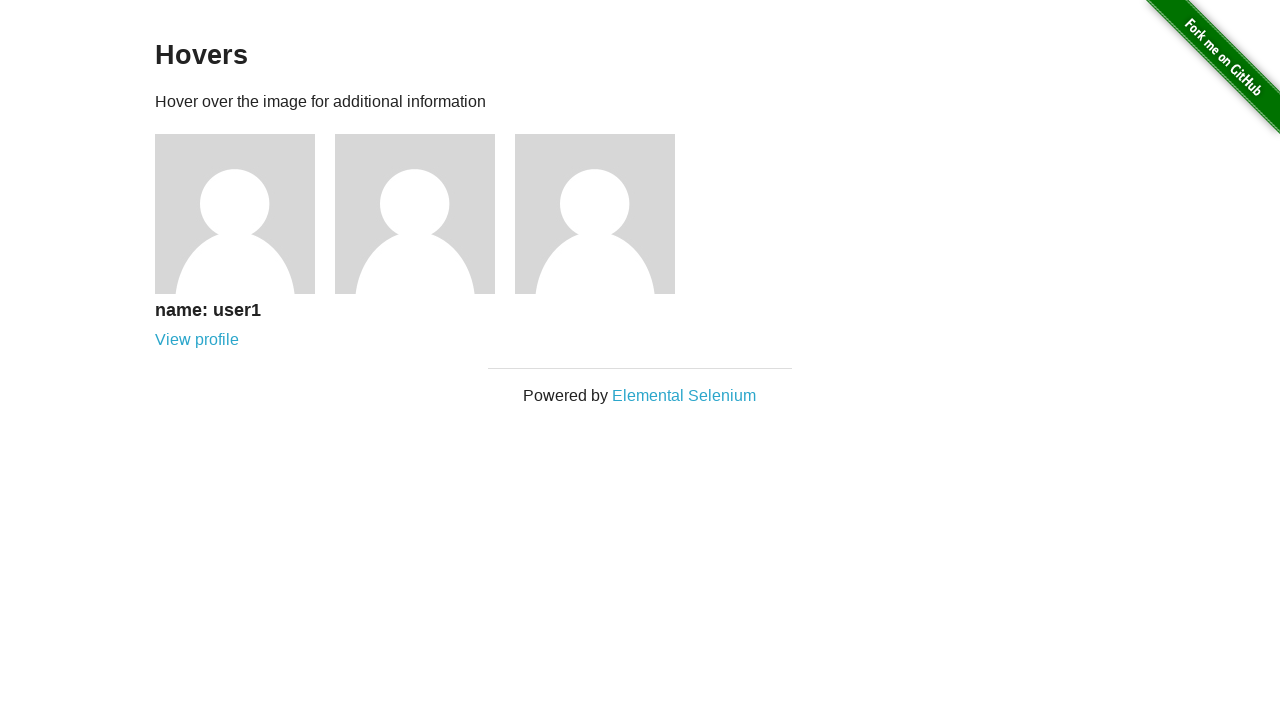

Verified that caption is visible
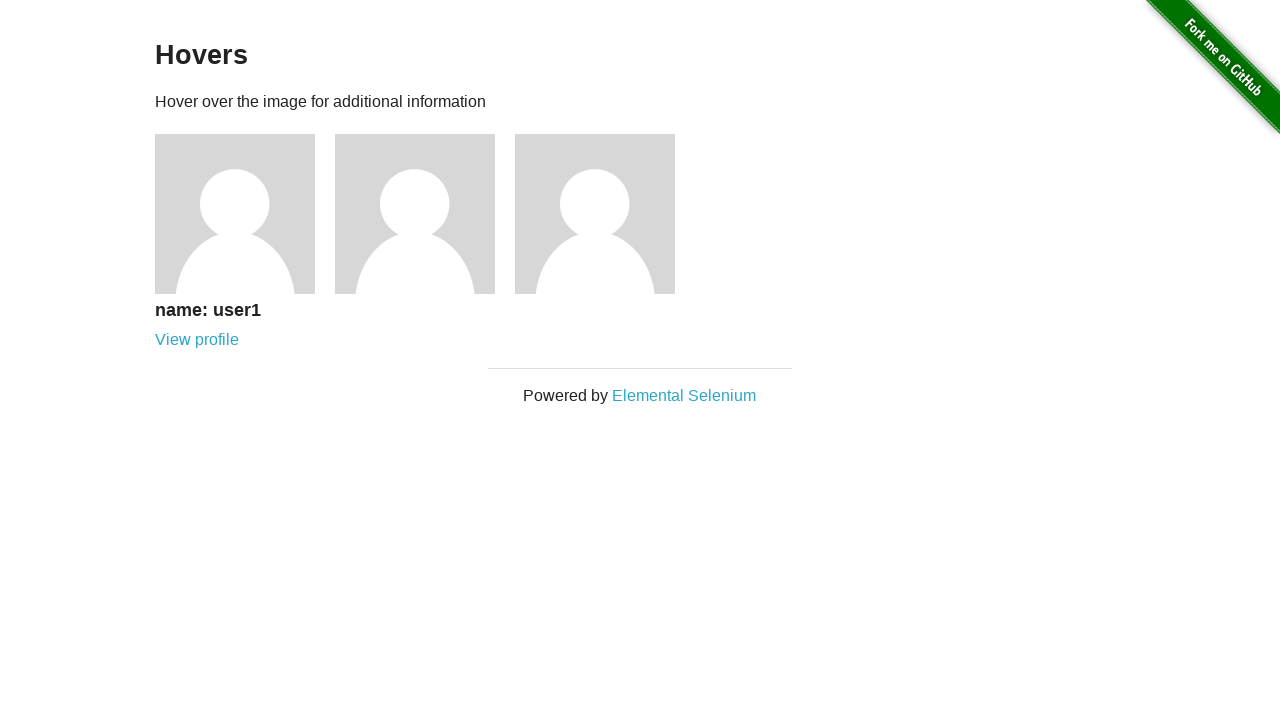

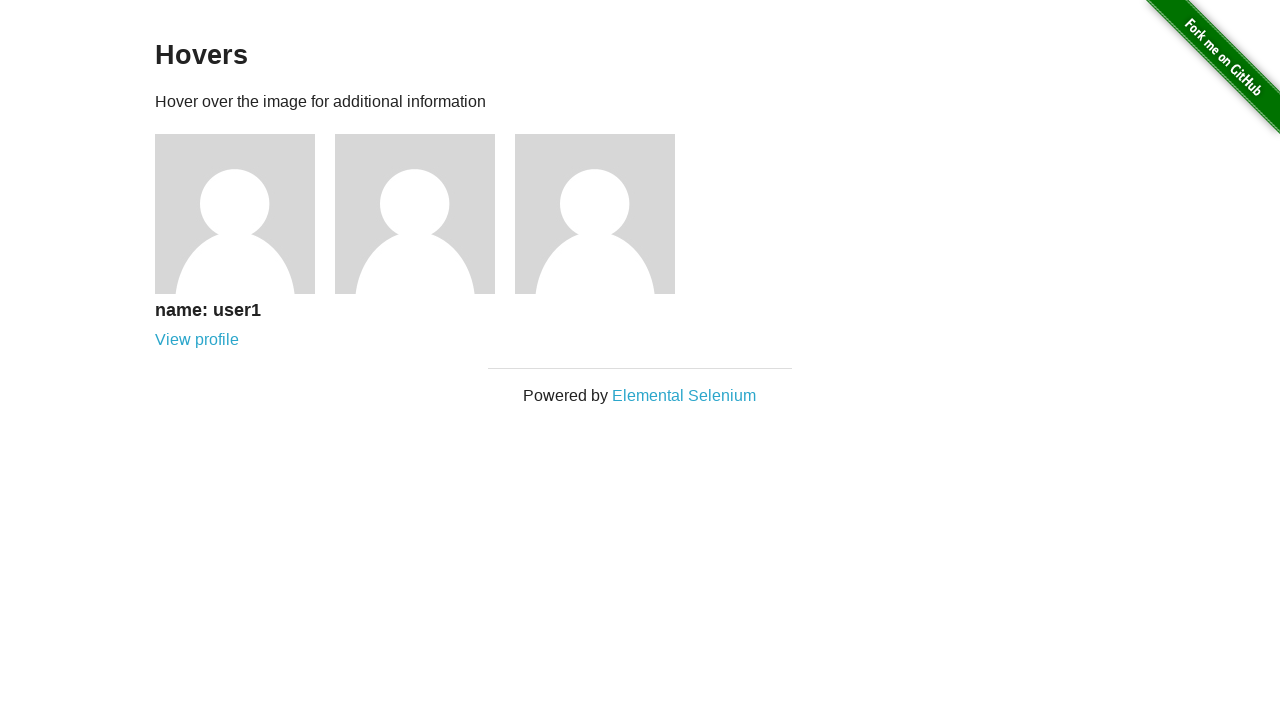